Solves a math captcha by extracting a value from an element attribute, calculating the result, and filling a form with checkbox and radio button selections

Starting URL: http://suninjuly.github.io/get_attribute.html

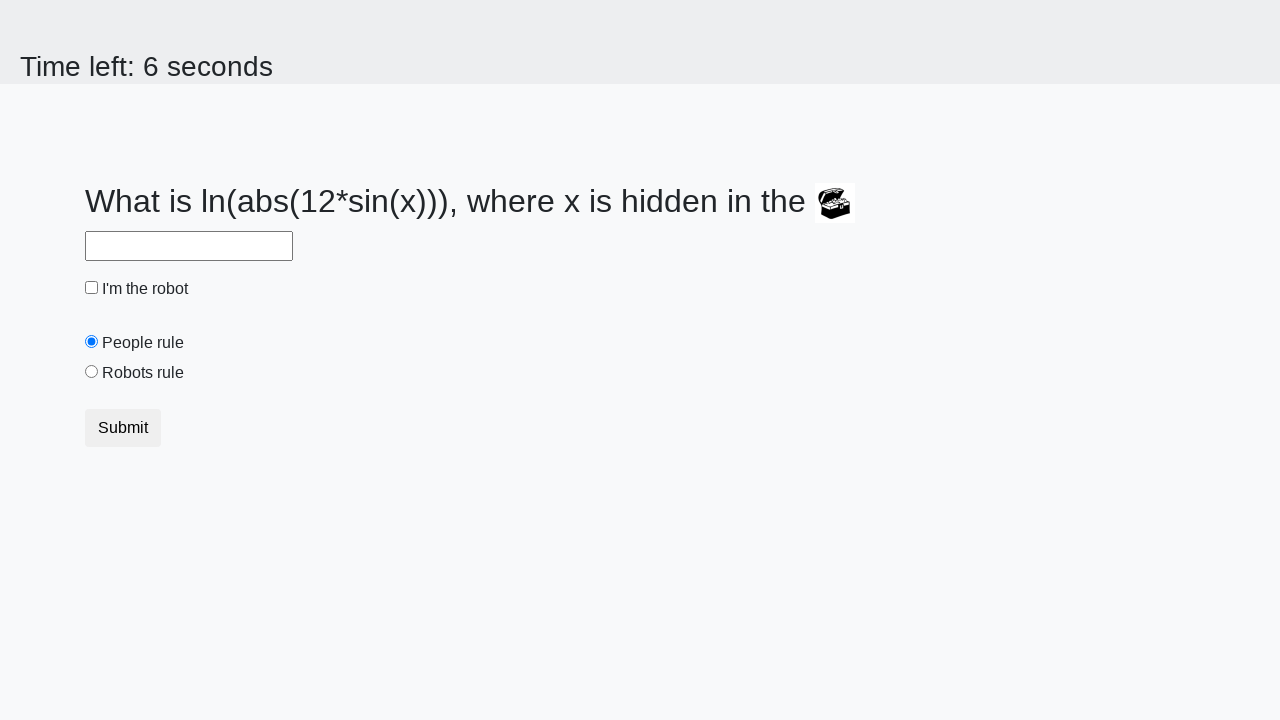

Located treasure element
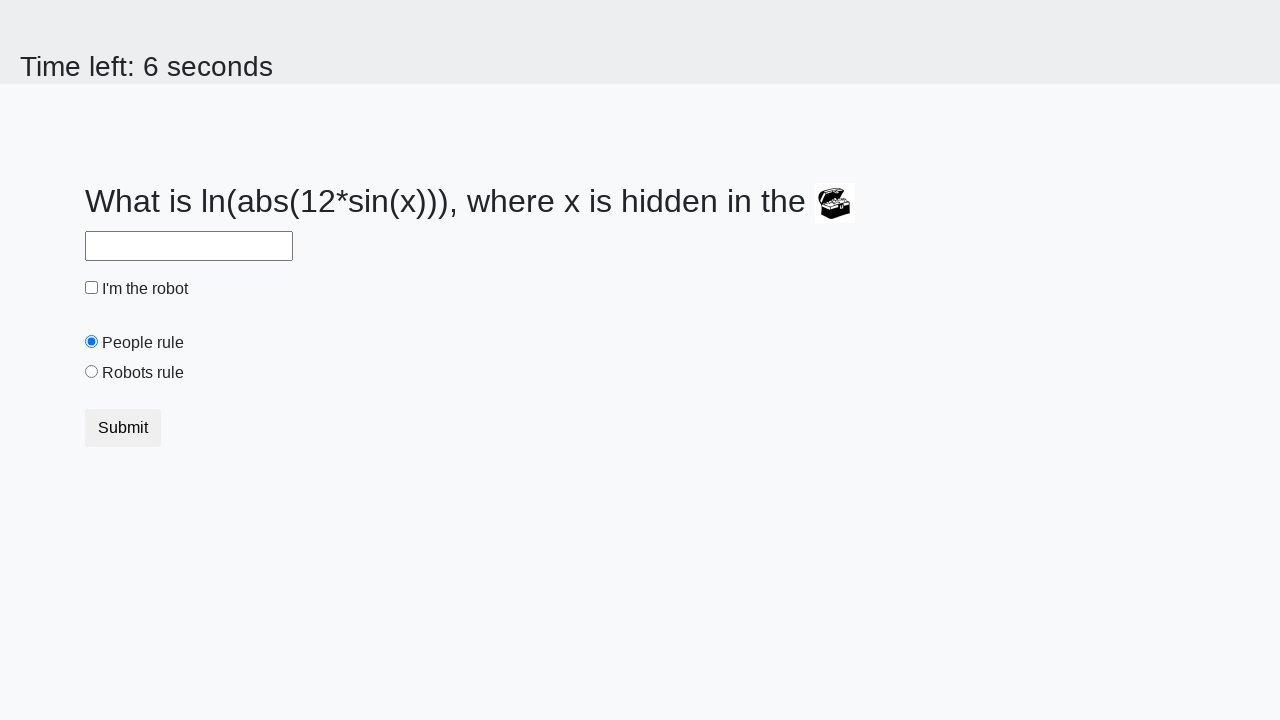

Extracted valuex attribute from treasure element
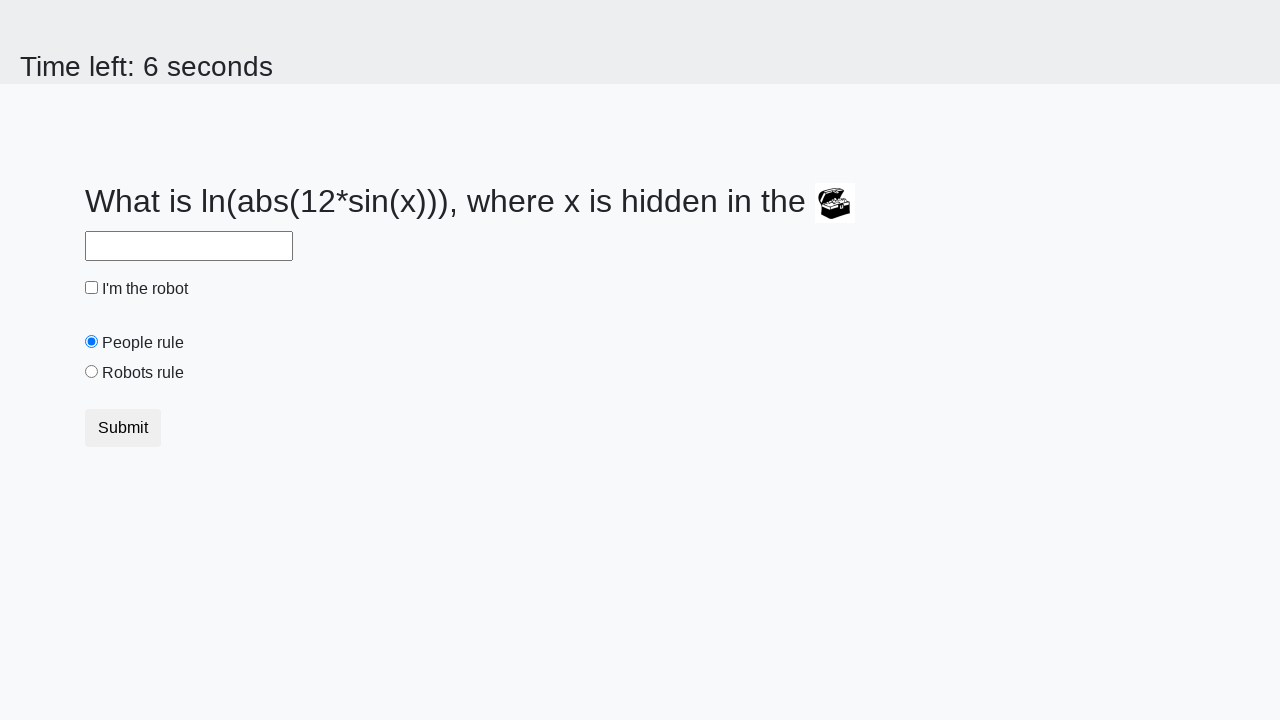

Calculated math captcha result using extracted value
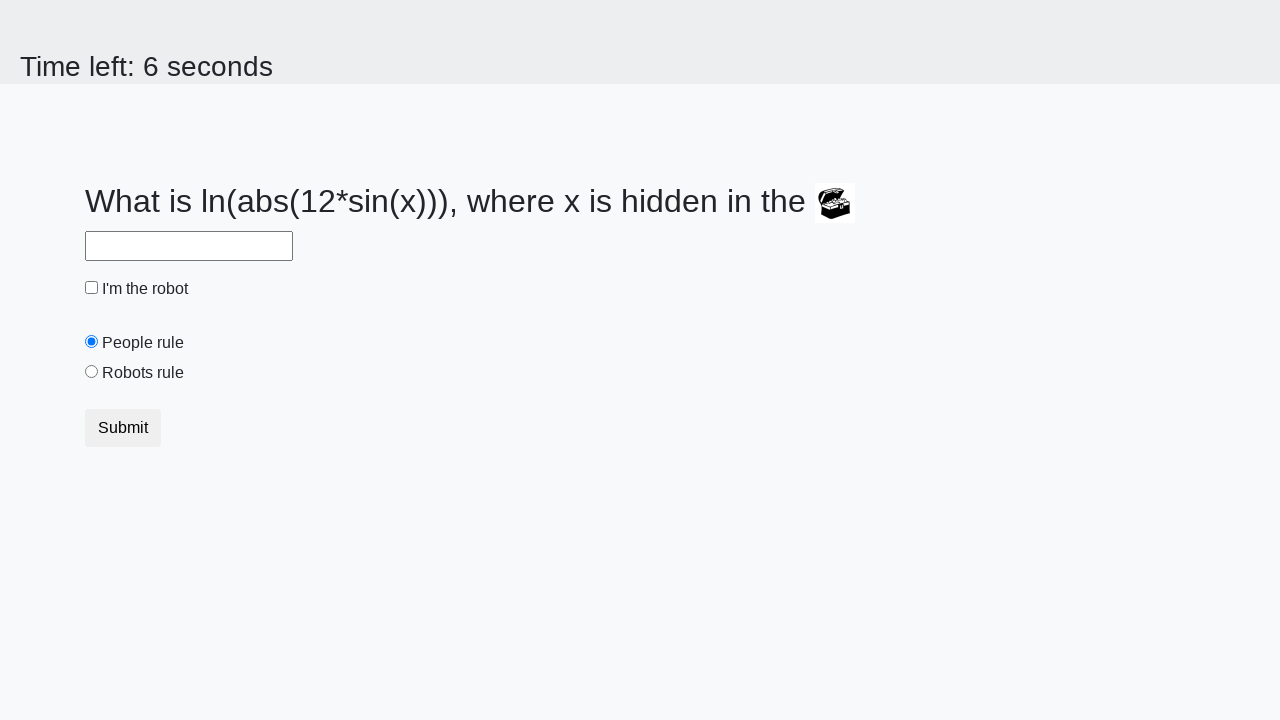

Filled answer field with calculated value on input#answer
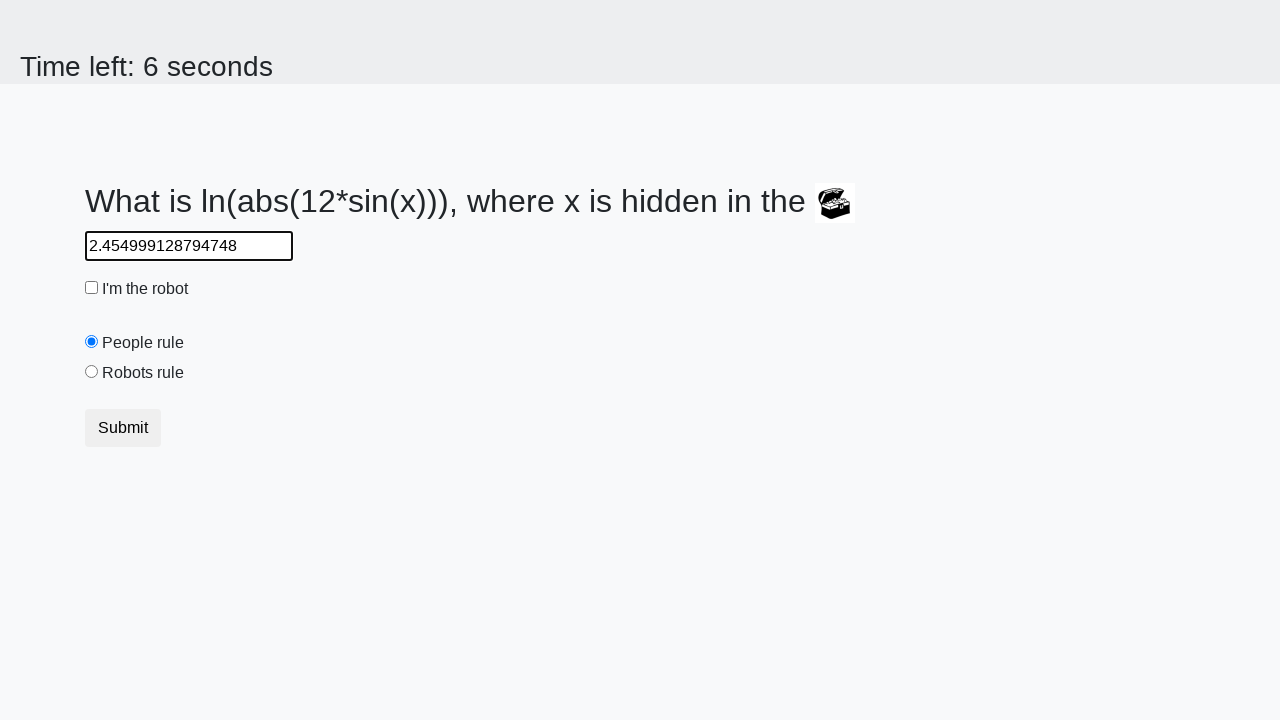

Checked robot checkbox at (92, 288) on input#robotCheckbox
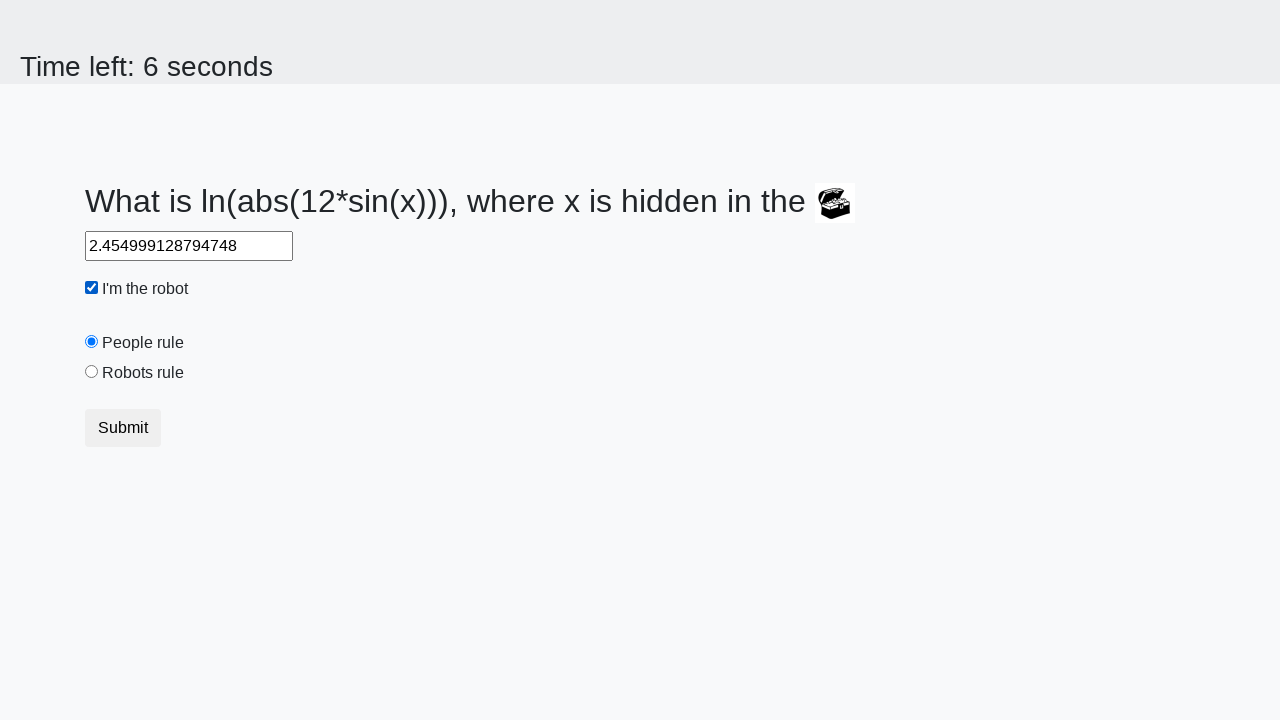

Selected robots rule radio button at (92, 372) on input#robotsRule
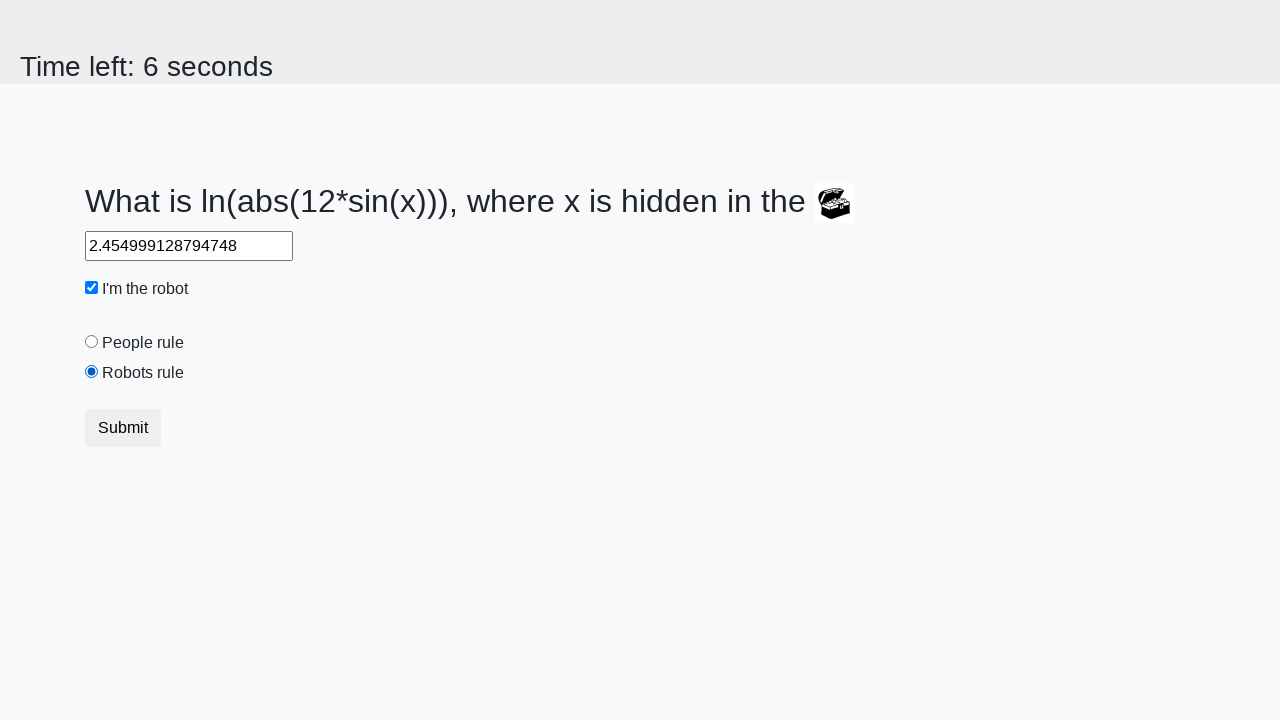

Submitted the form at (123, 428) on button[type='submit']
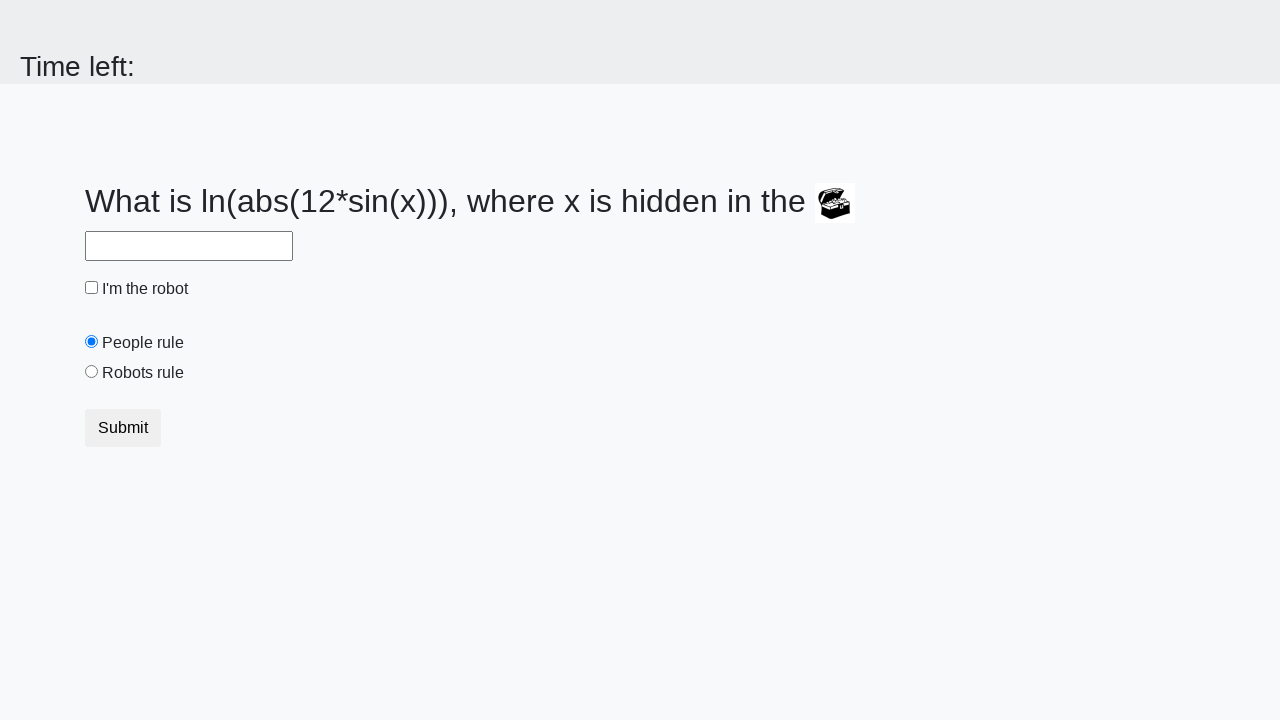

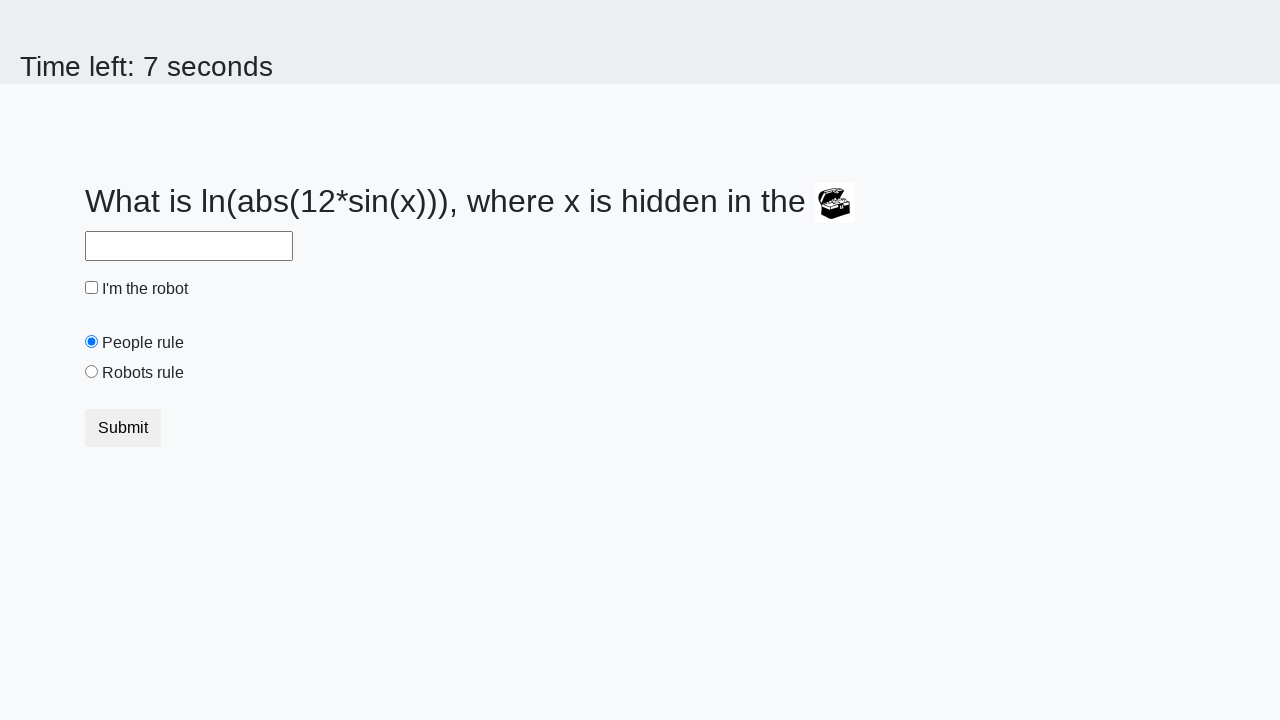